Tests that the username text field on the OrangeHRM demo site is initially empty when the page loads

Starting URL: https://opensource-demo.orangehrmlive.com/

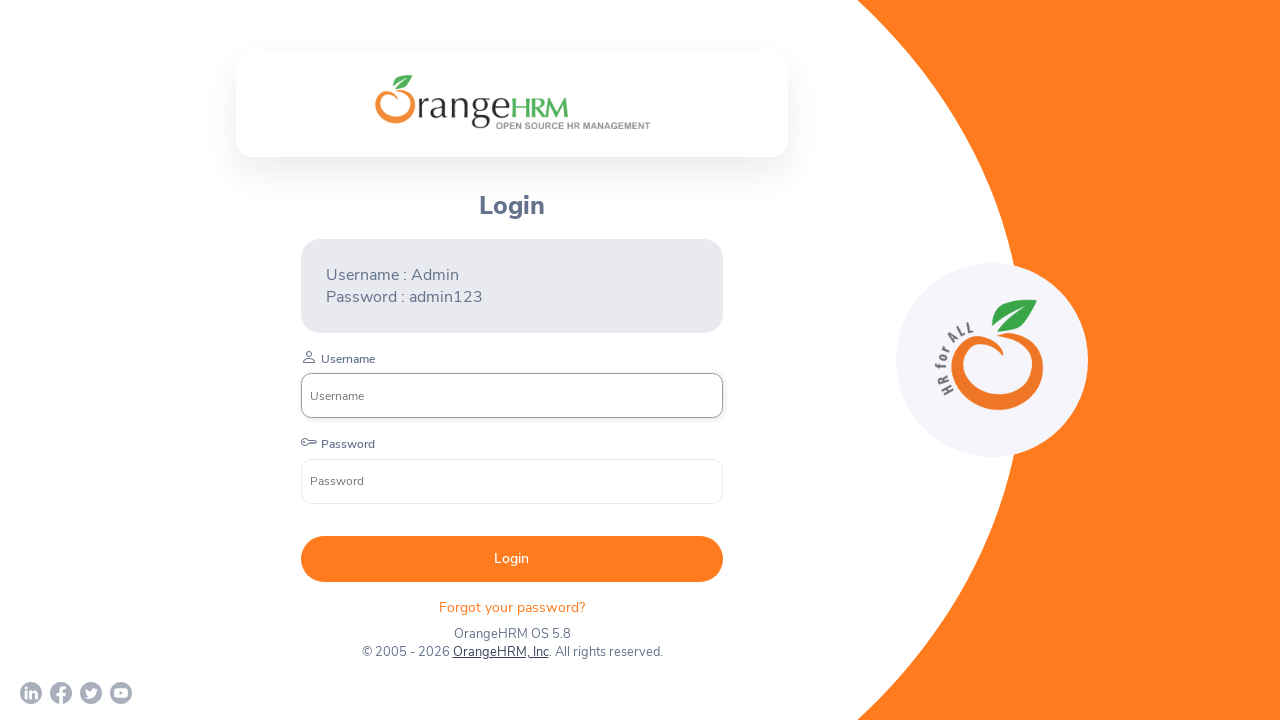

Navigated to OrangeHRM demo site
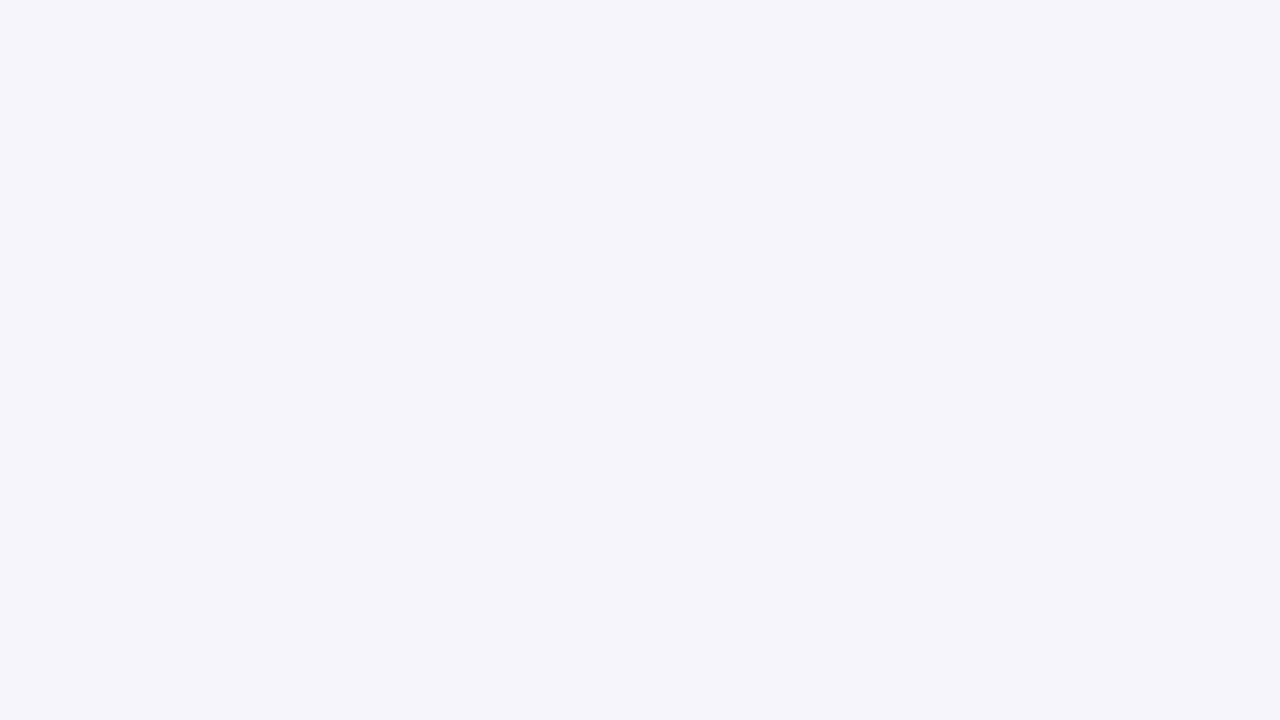

Located username text field by placeholder
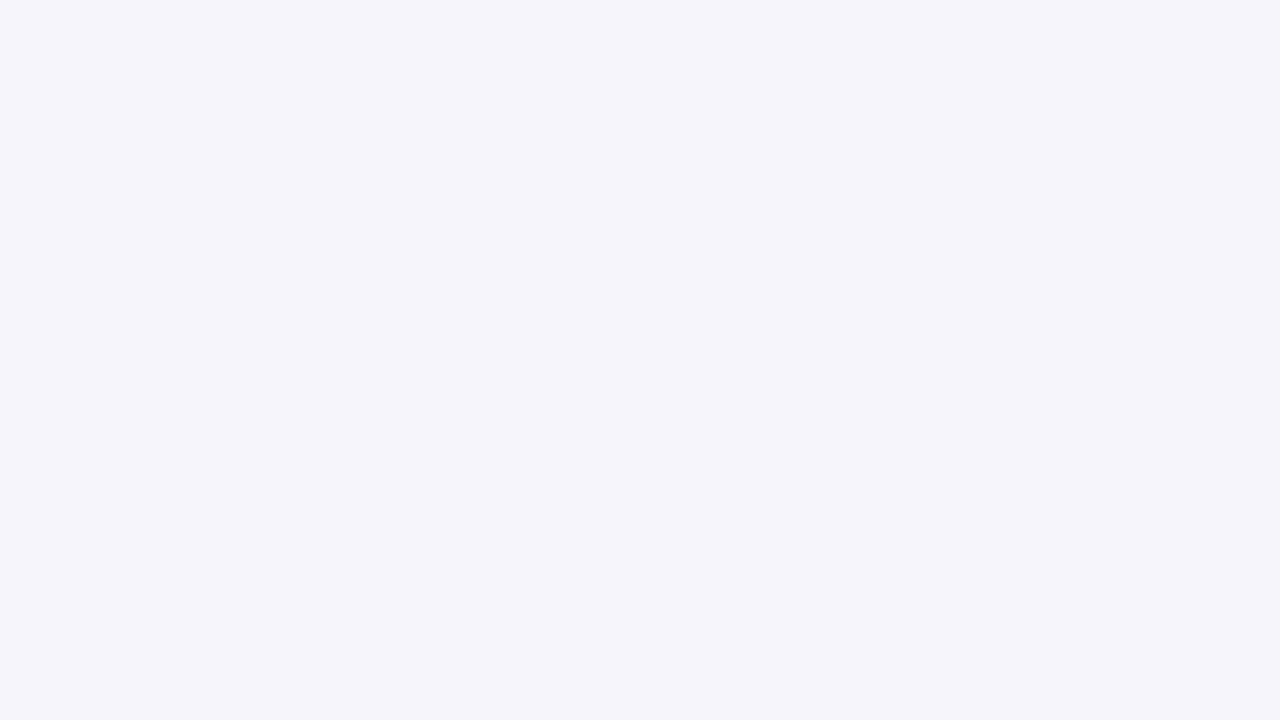

Retrieved value attribute from username field
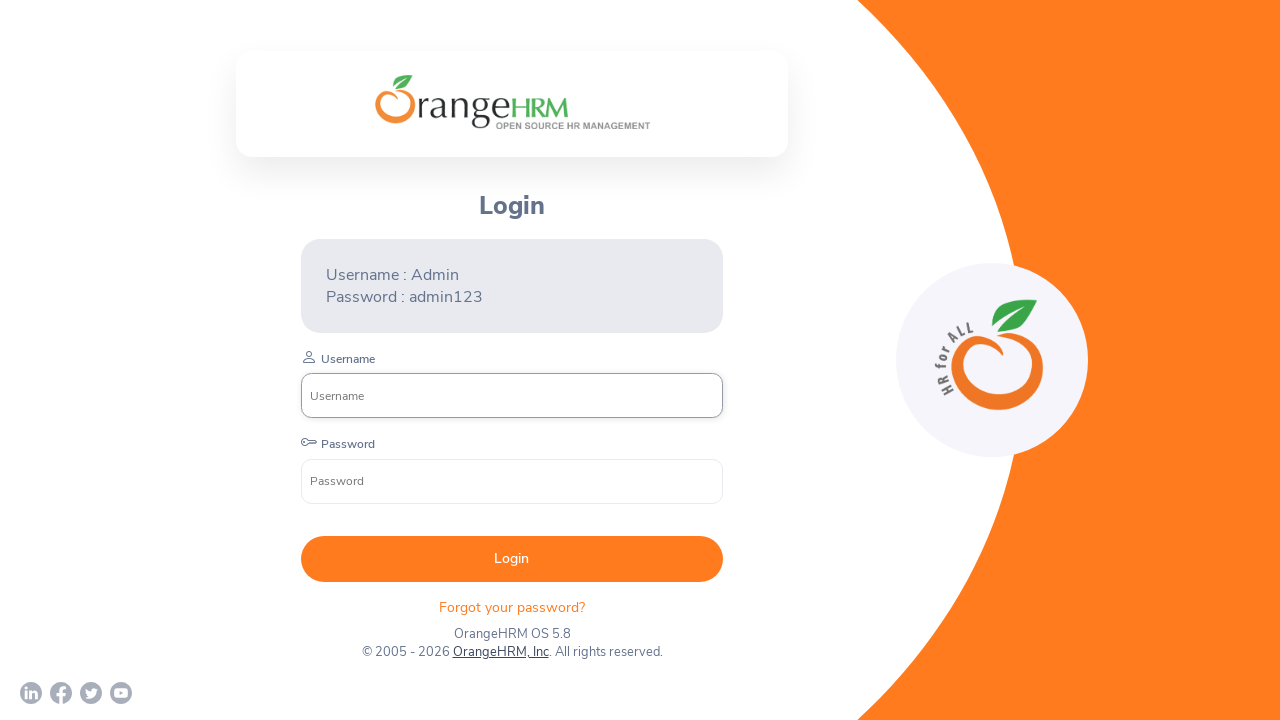

Assertion passed: username field is empty
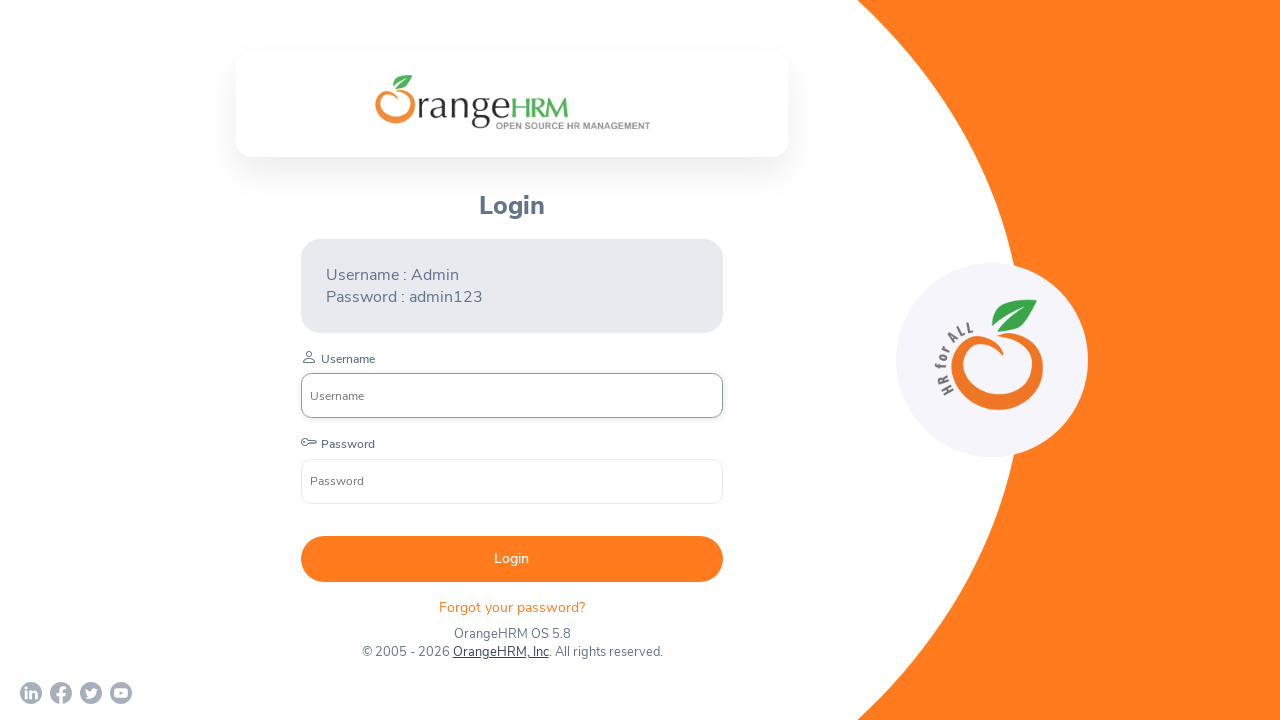

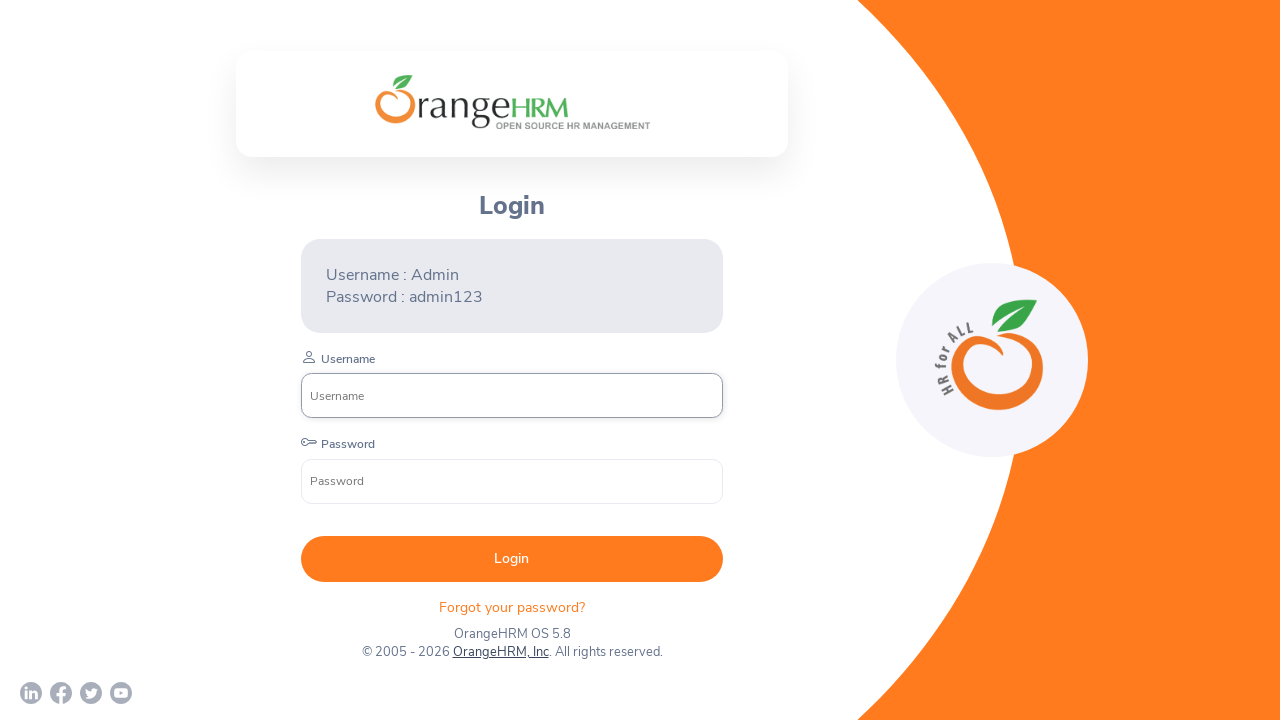